Tests JavaScript Confirm dialog by clicking a button to trigger a confirm dialog, dismissing it (clicking Cancel), and verifying the cancellation result.

Starting URL: https://automationfc.github.io/basic-form/index.html

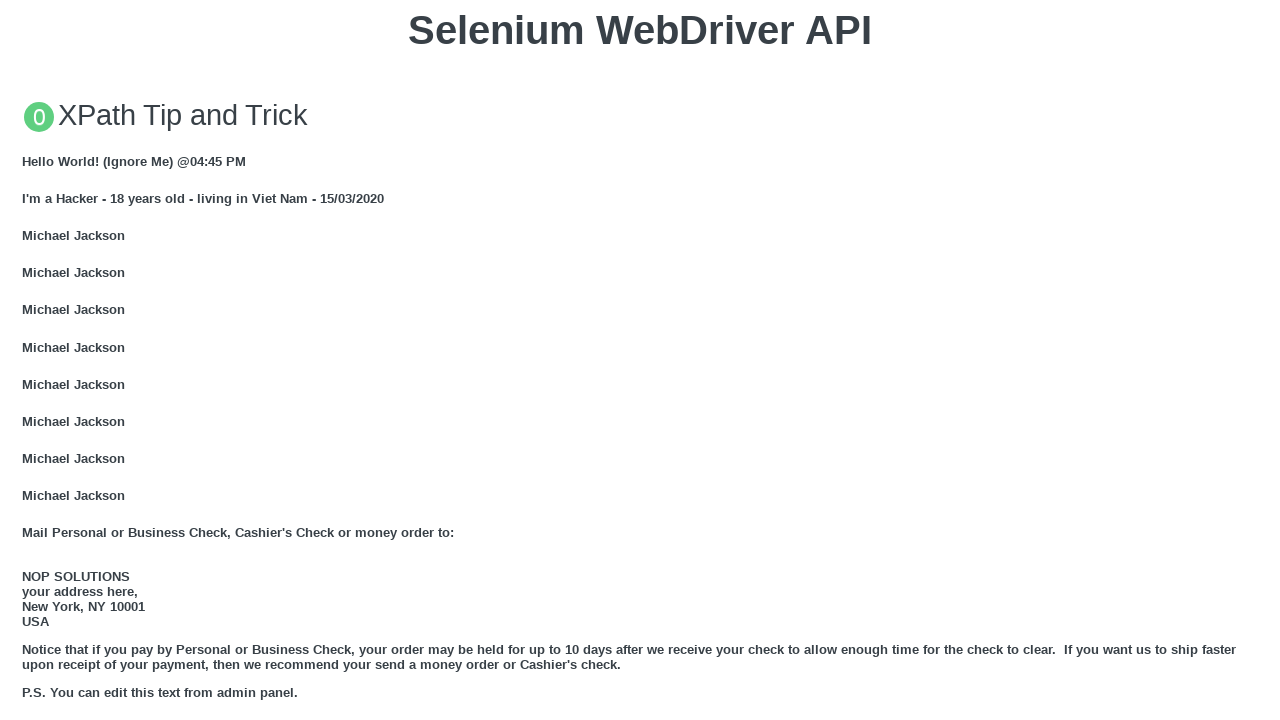

Set up dialog handler to dismiss confirm dialog
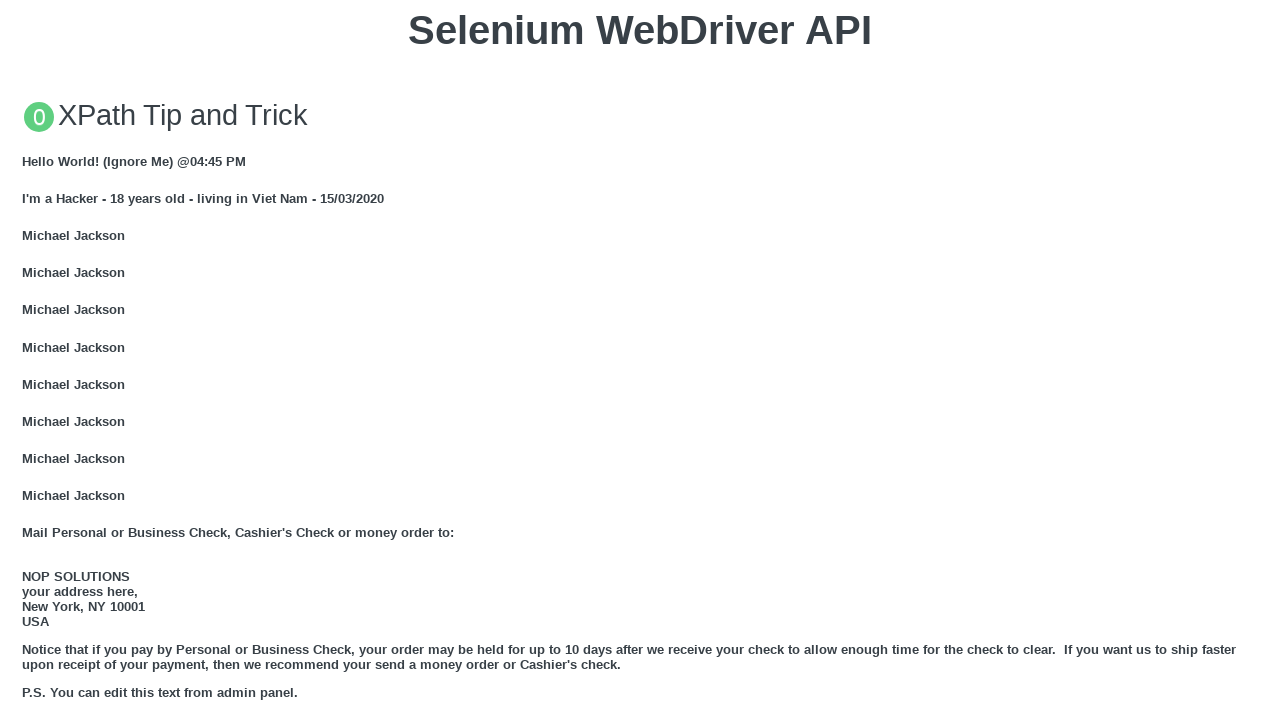

Clicked button to trigger JavaScript Confirm dialog at (640, 360) on xpath=//button[text()='Click for JS Confirm']
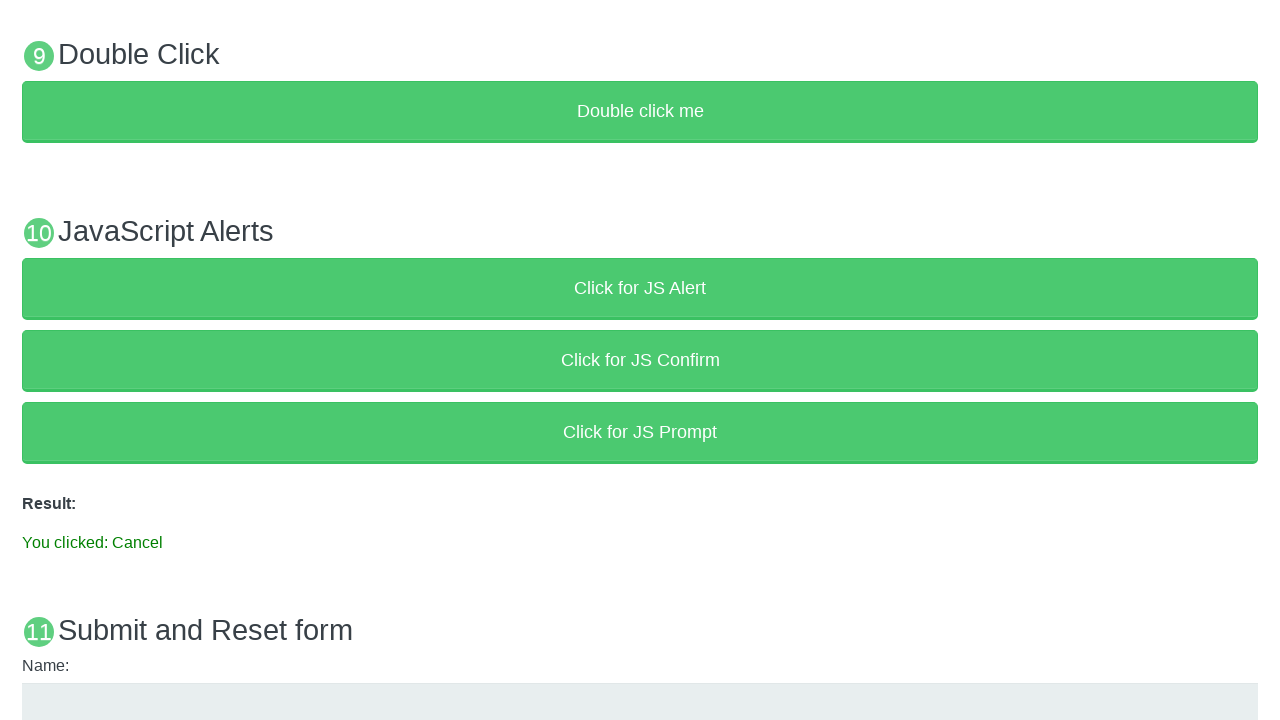

Result element appeared after dismissing confirm dialog
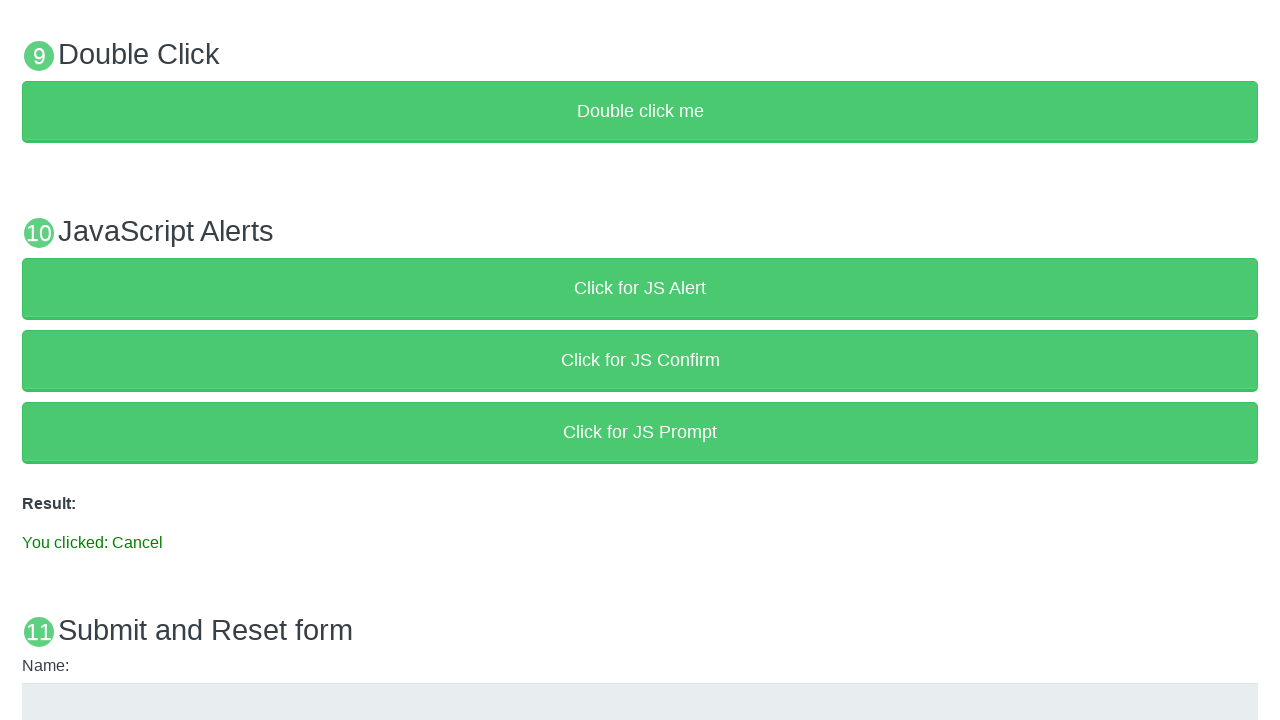

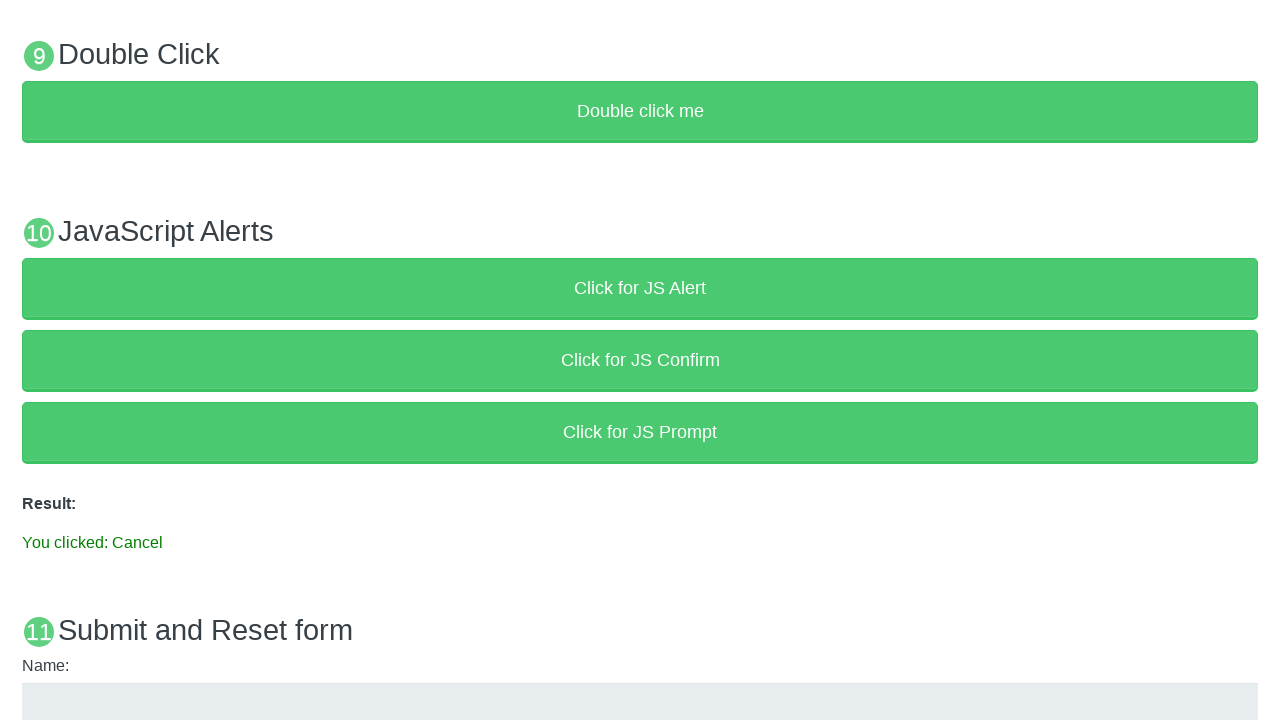